Navigates to a book exploration app and searches for books by entering text in a shadow DOM search field

Starting URL: https://books-pwakit.appspot.com/explore?q=

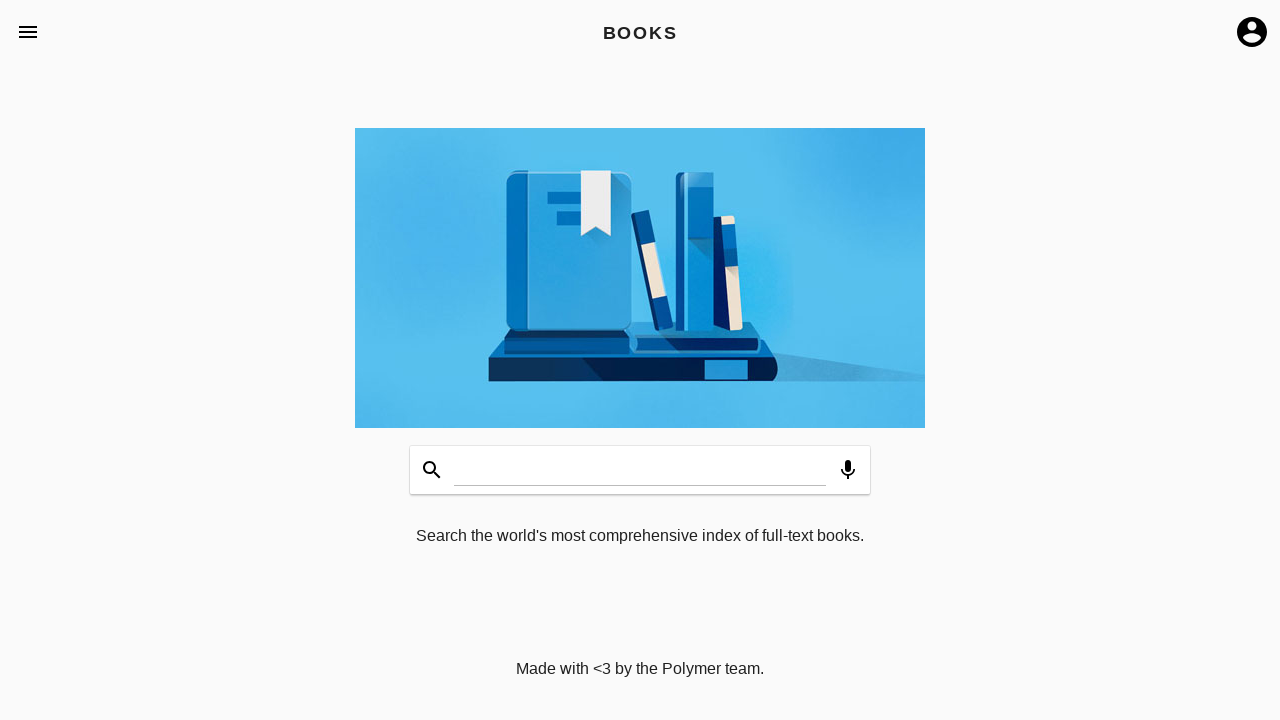

Waited for book-app element to load
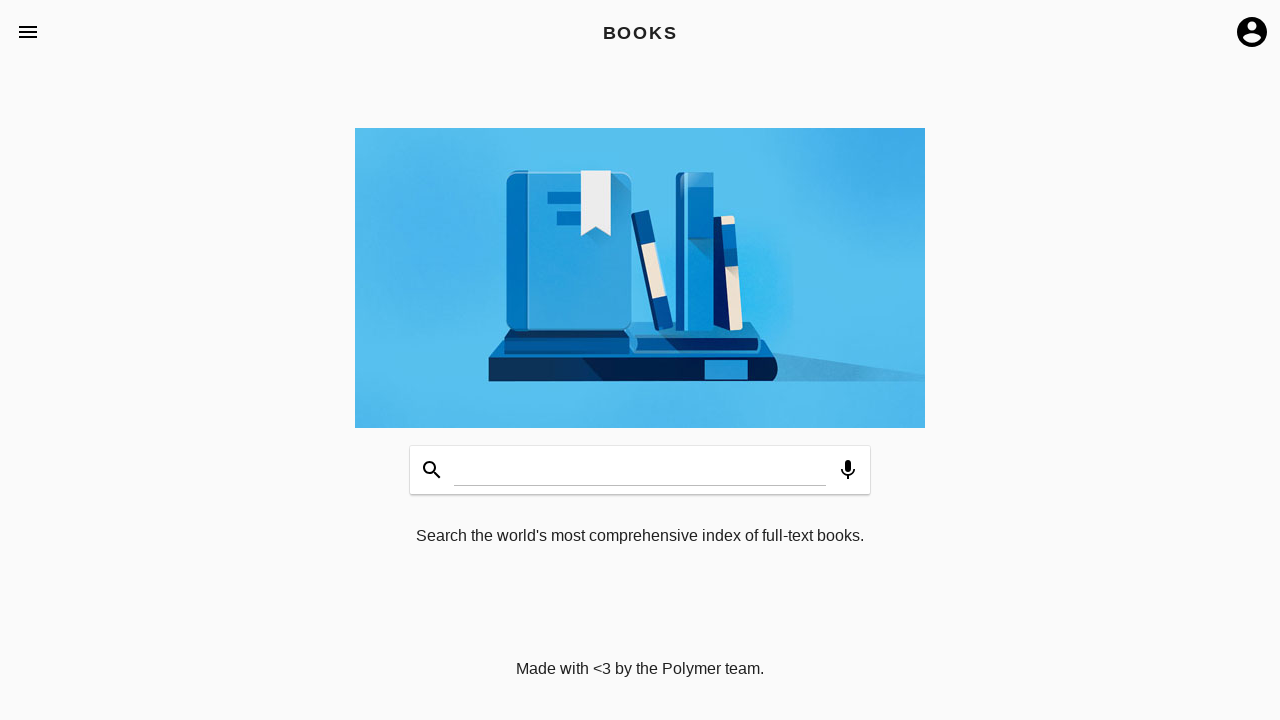

Entered 'Mama' in shadow DOM search field on book-app[apptitle='BOOKS'] >> css=[effects='waterfall'] [id='input']
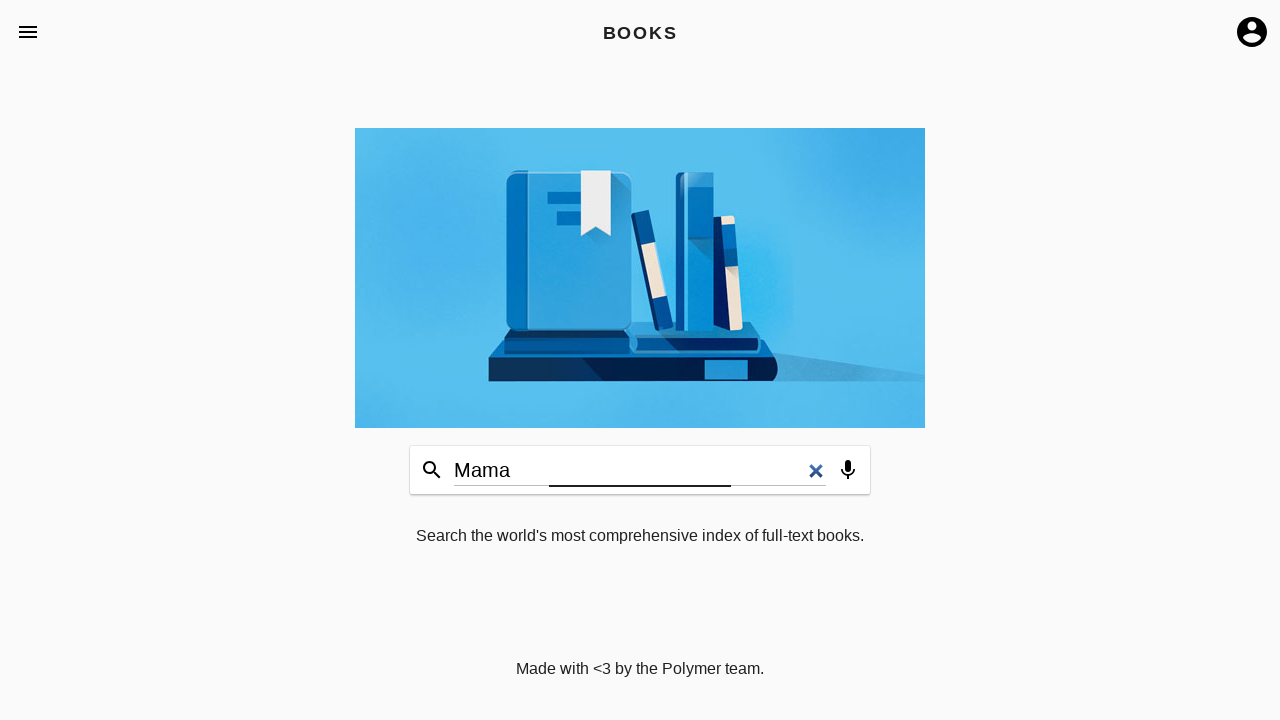

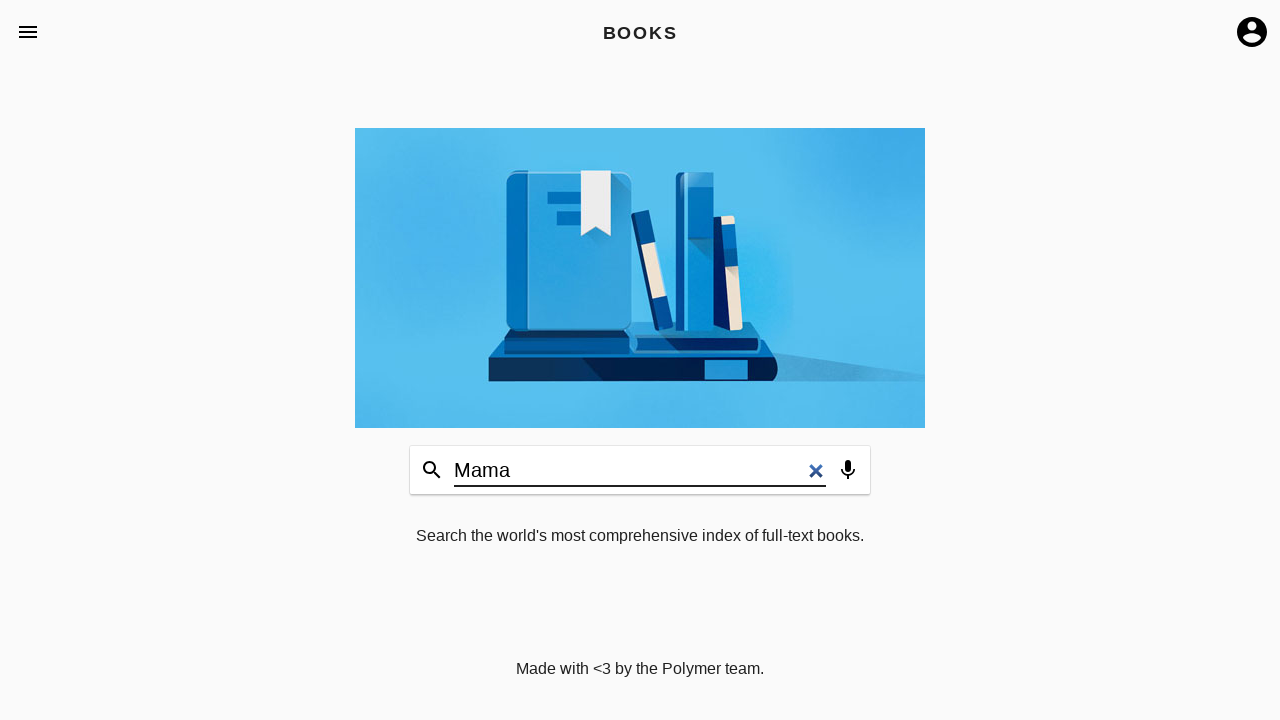